Opens a sports/esports reviews page and verifies the presence of a specific H1 heading element

Starting URL: https://m.sport-express.ru/cybersport/reviews/

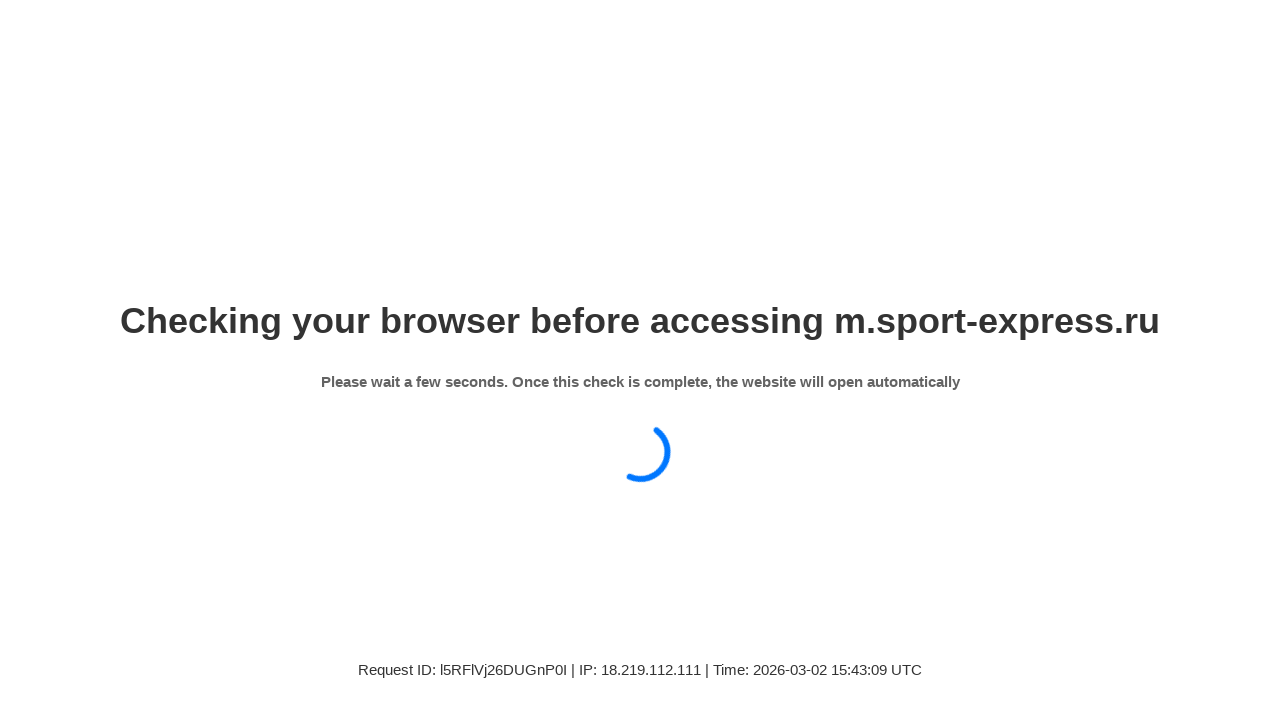

Waited for H1 heading 'Техно. Статьи' to appear on the page
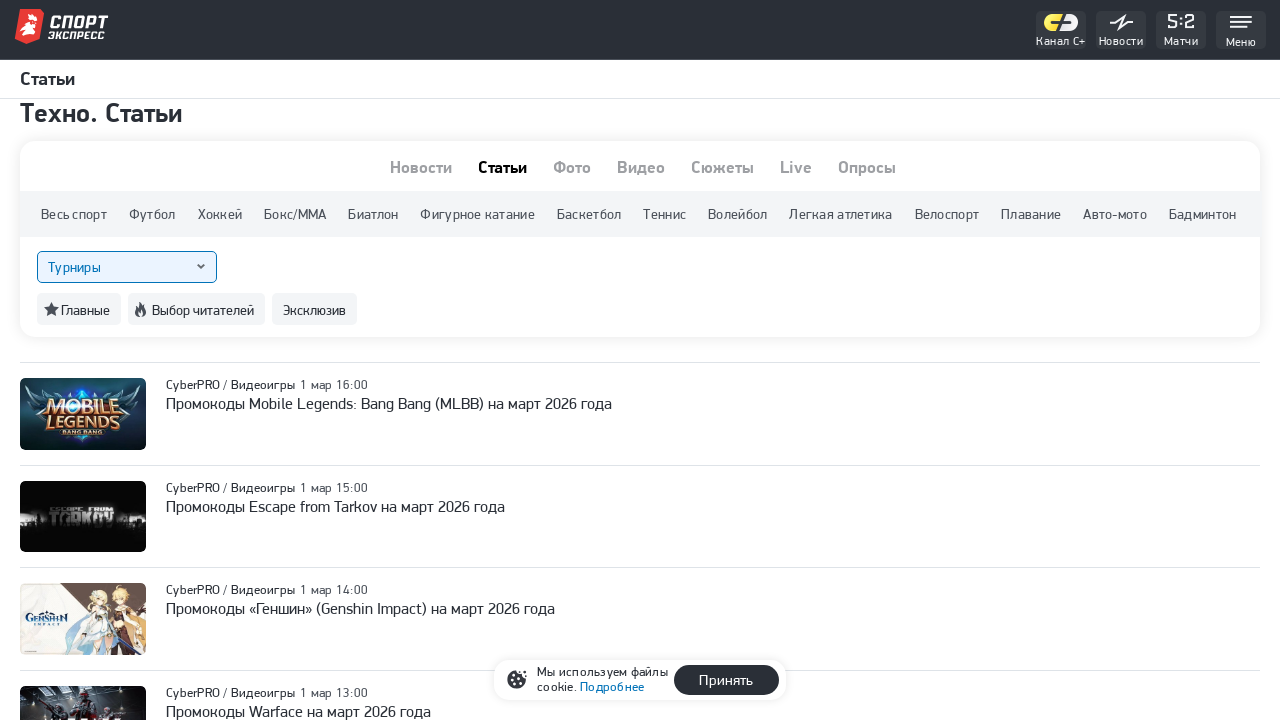

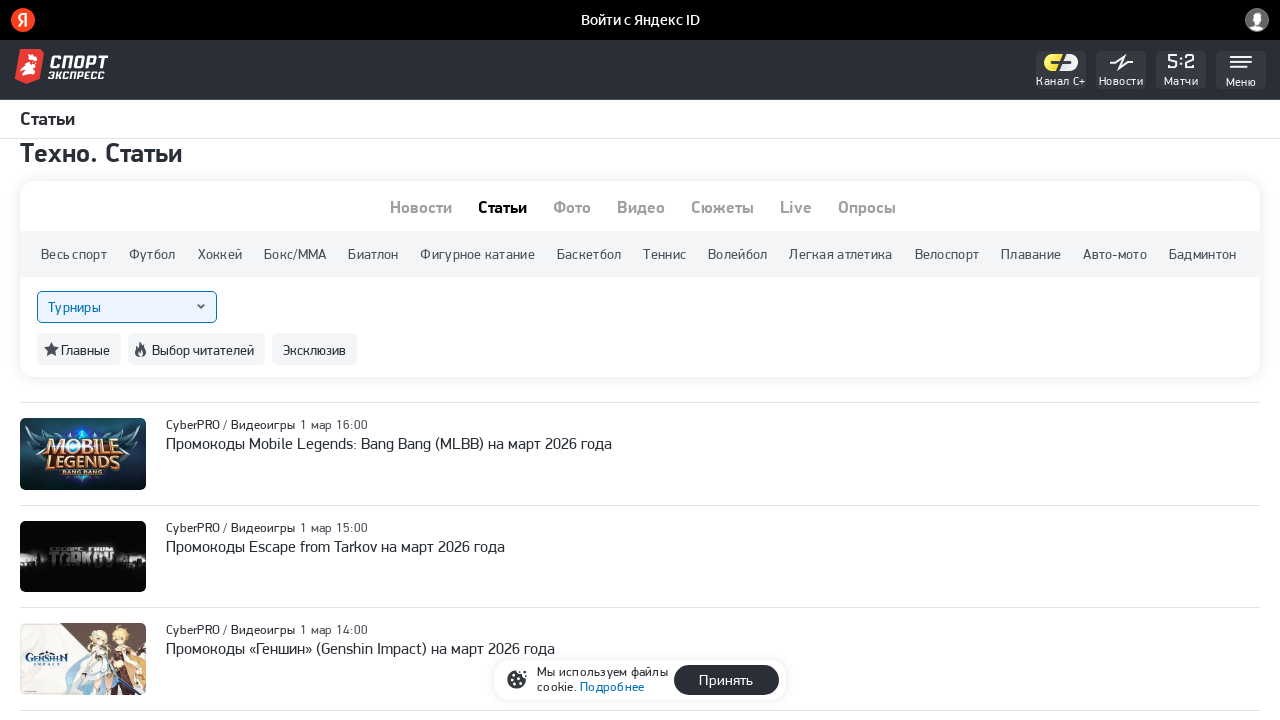